Navigates to the Blueskypit website, collects menu URLs from the navigation, and visits each unique URL to verify the pages load correctly.

Starting URL: https://blueskypit.com/

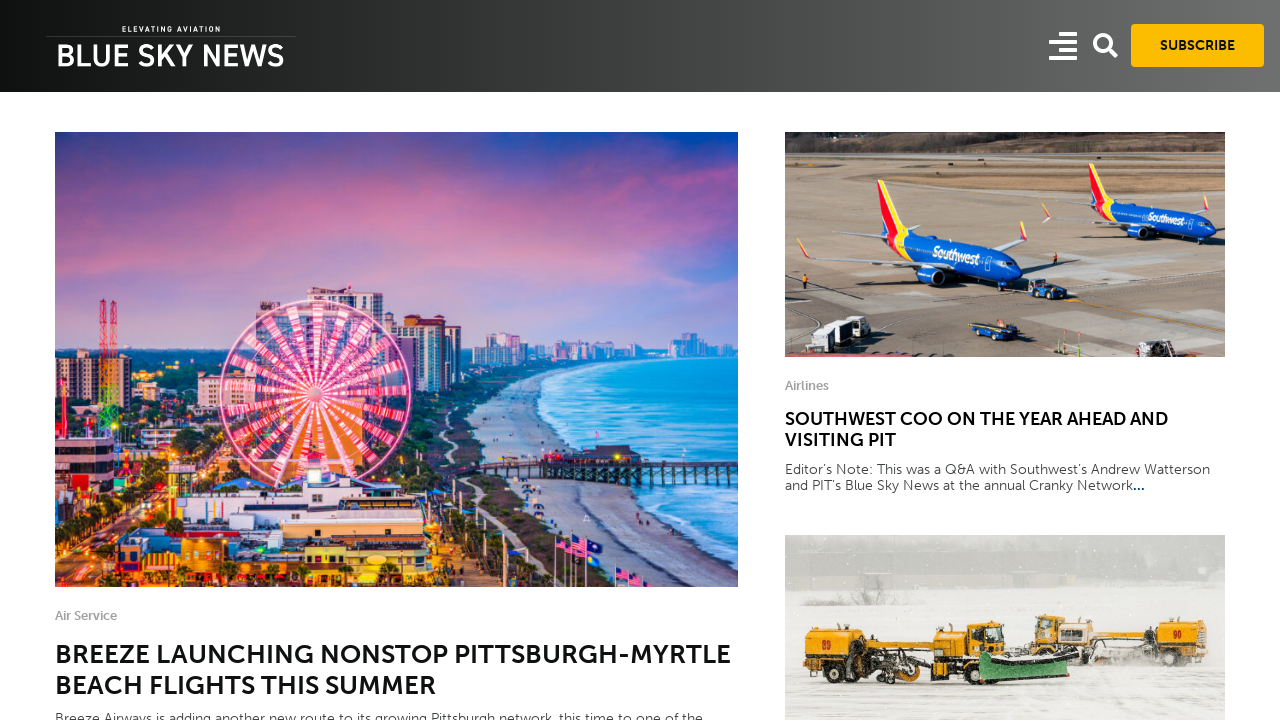

Extracted all menu URLs from navigation selectors
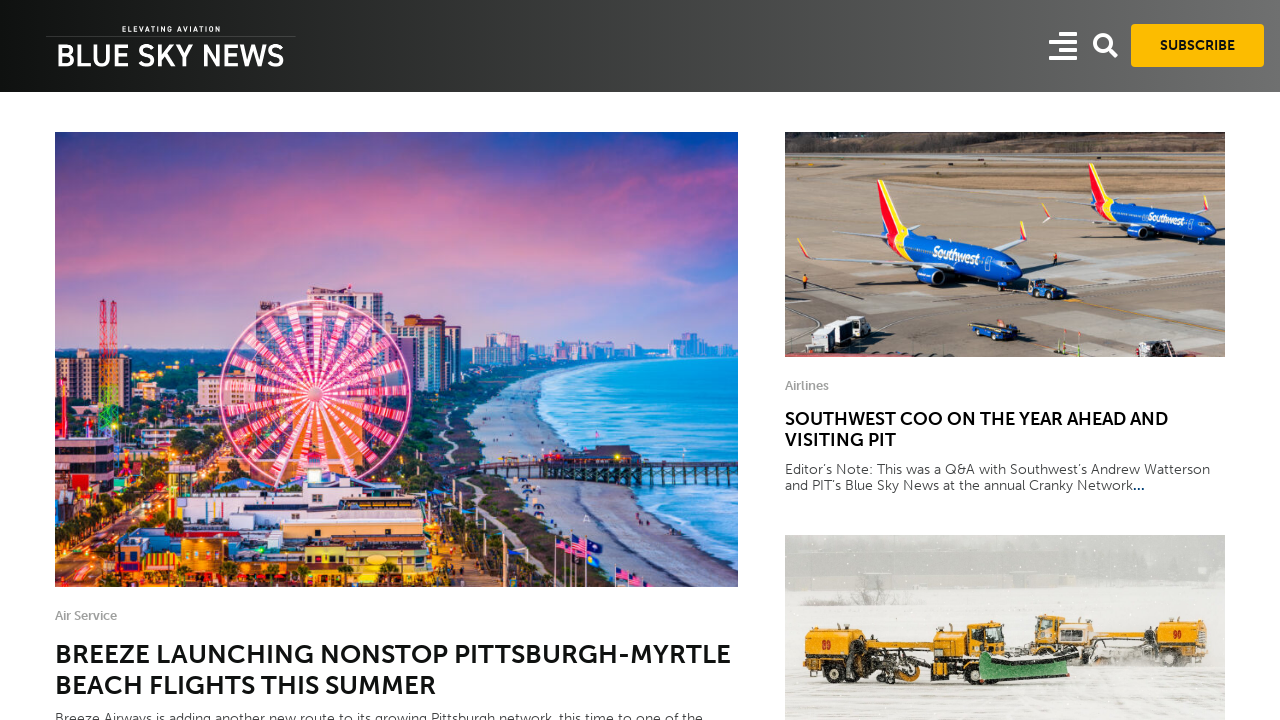

Generated list of 6 unique URLs to visit
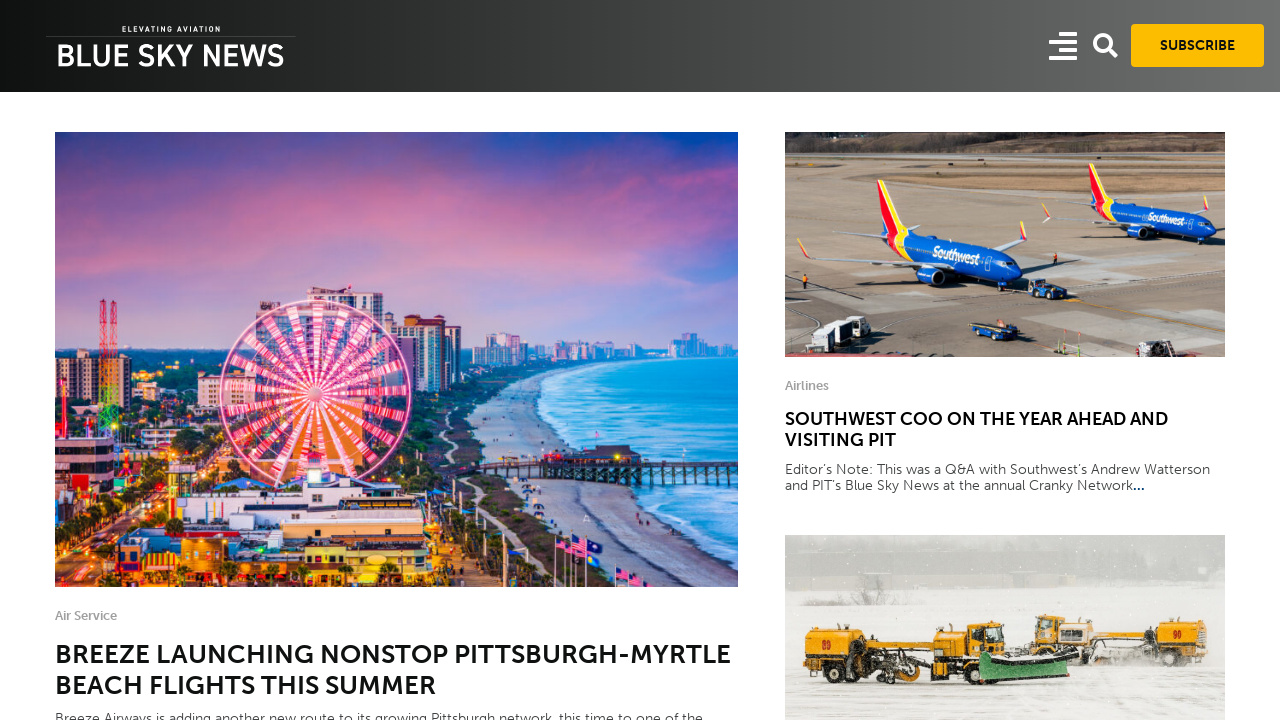

Navigated to https://blueskypit.com/
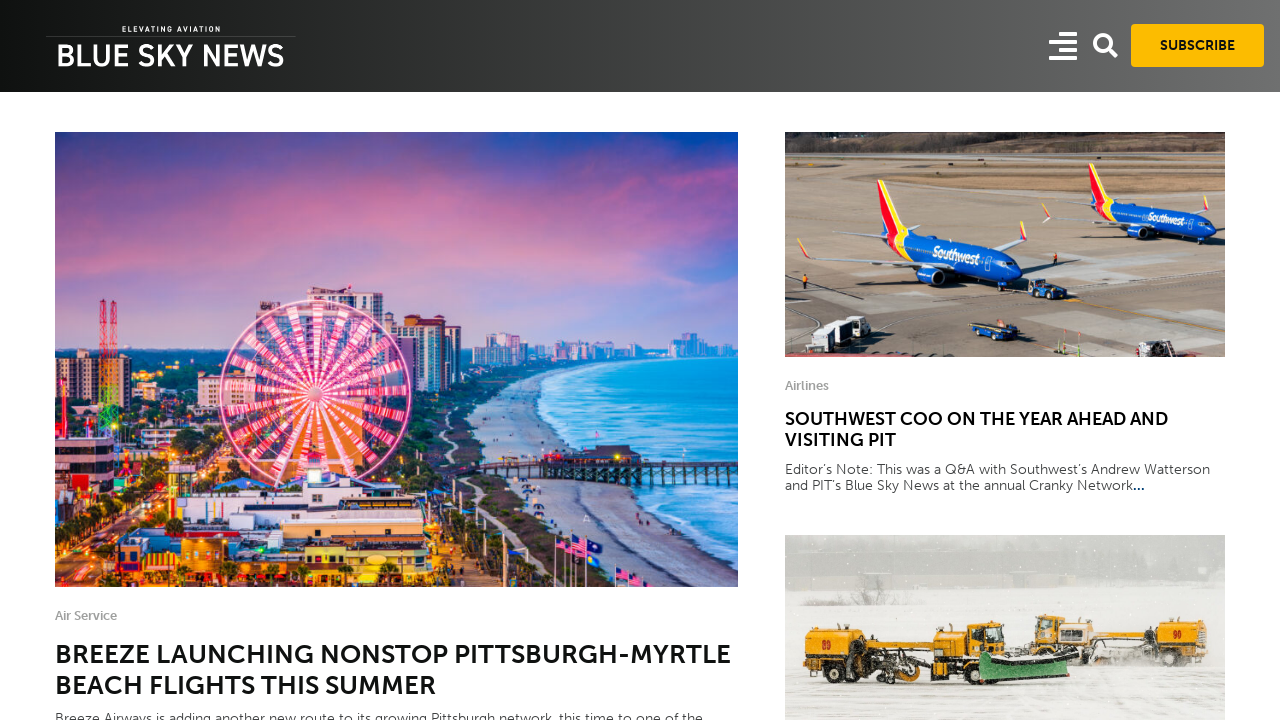

Waited 2000ms for page content to load at https://blueskypit.com/
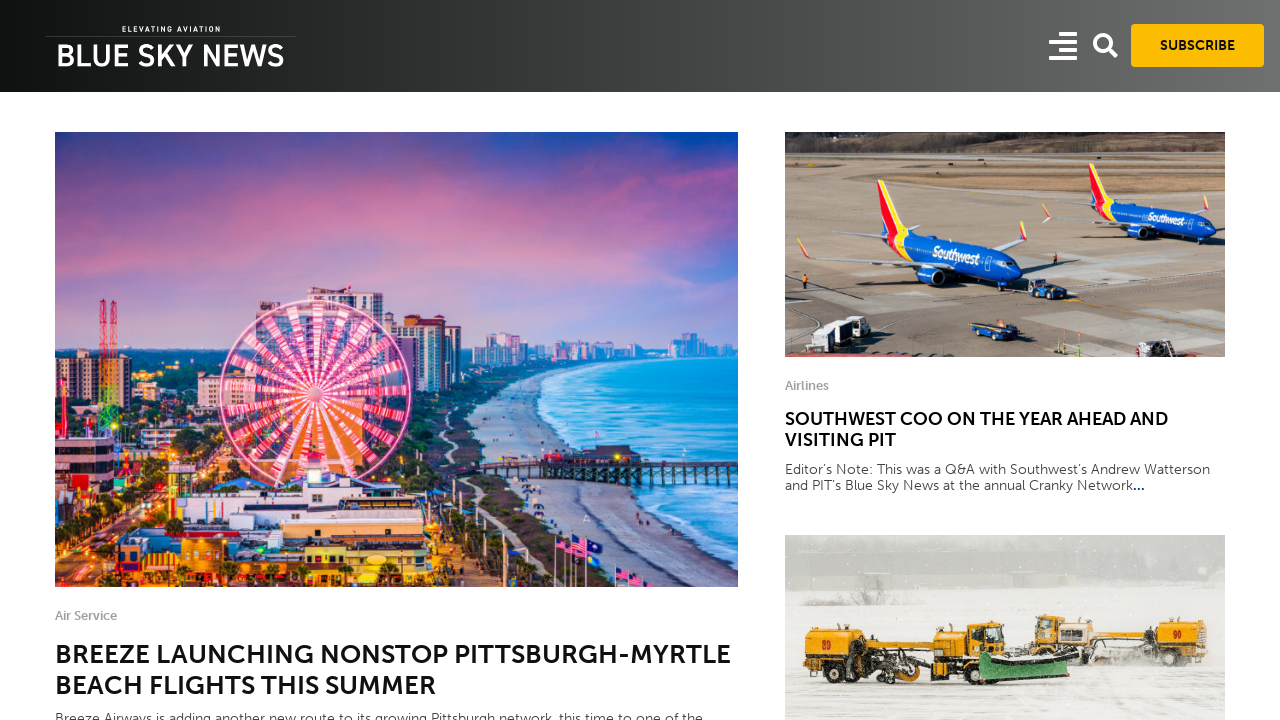

Verified body element exists on page https://blueskypit.com/
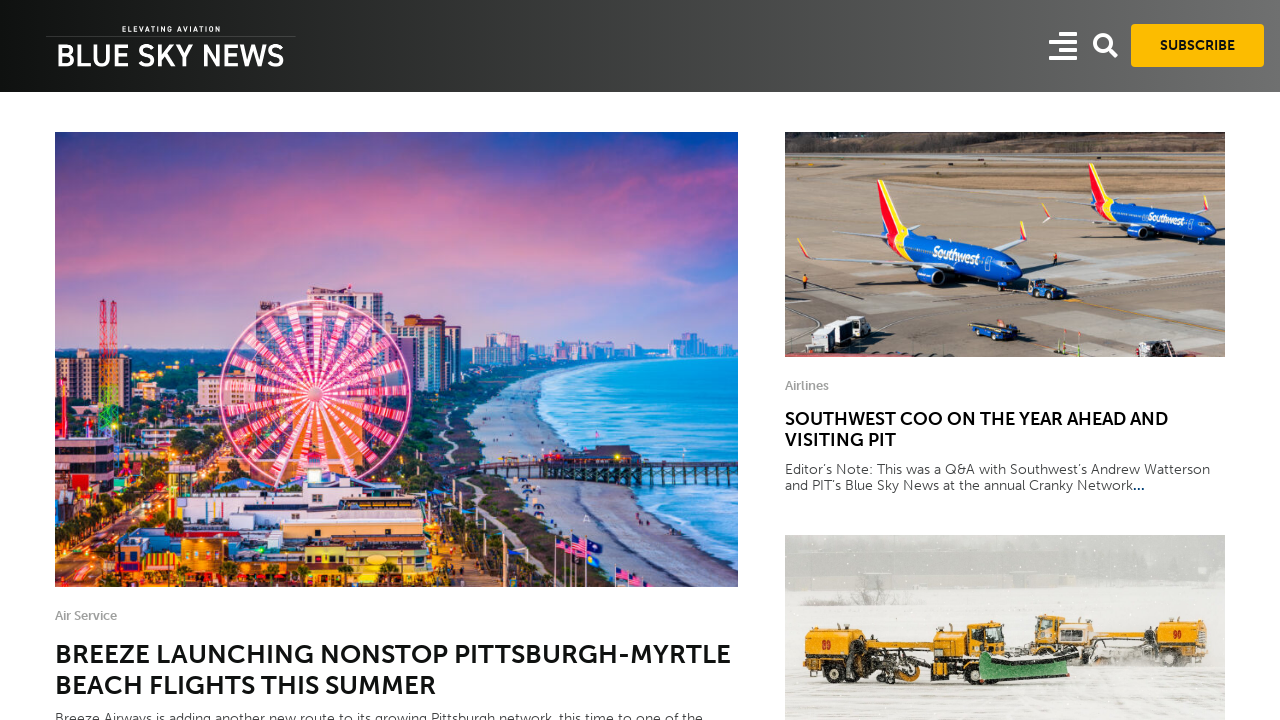

Navigated to https://blueskypit.com/tag/air-service
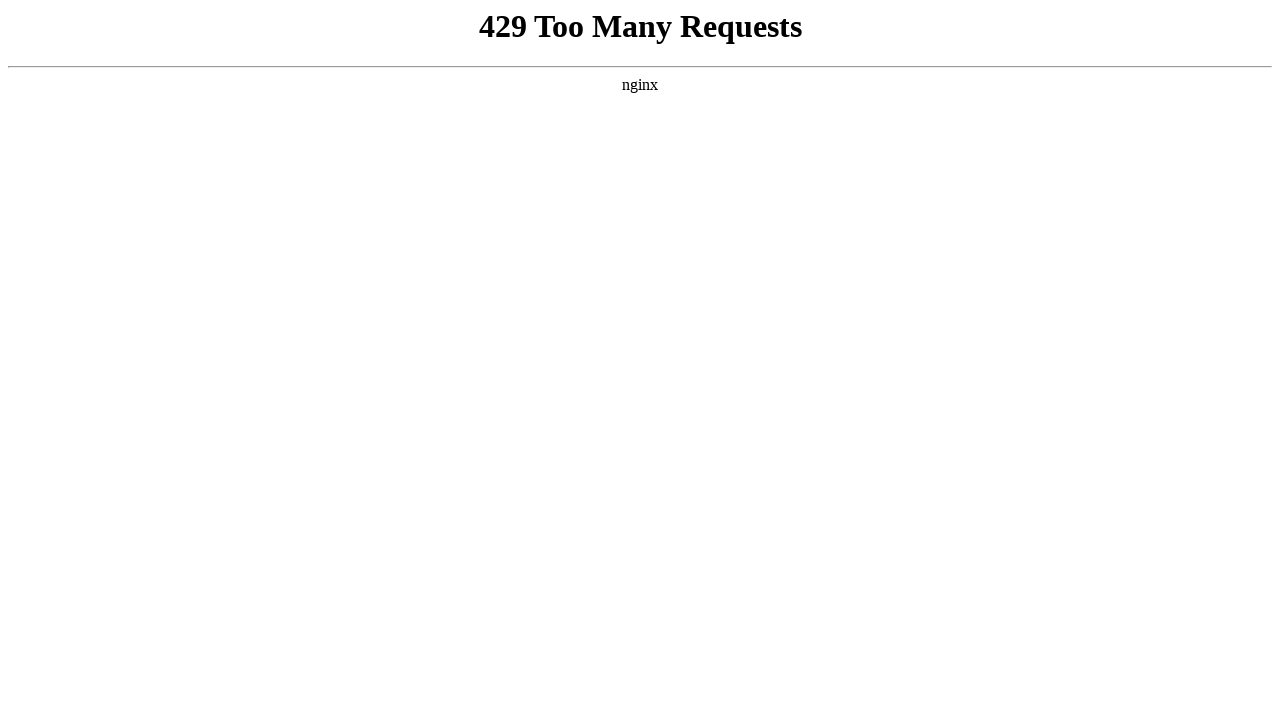

Waited 2000ms for page content to load at https://blueskypit.com/tag/air-service
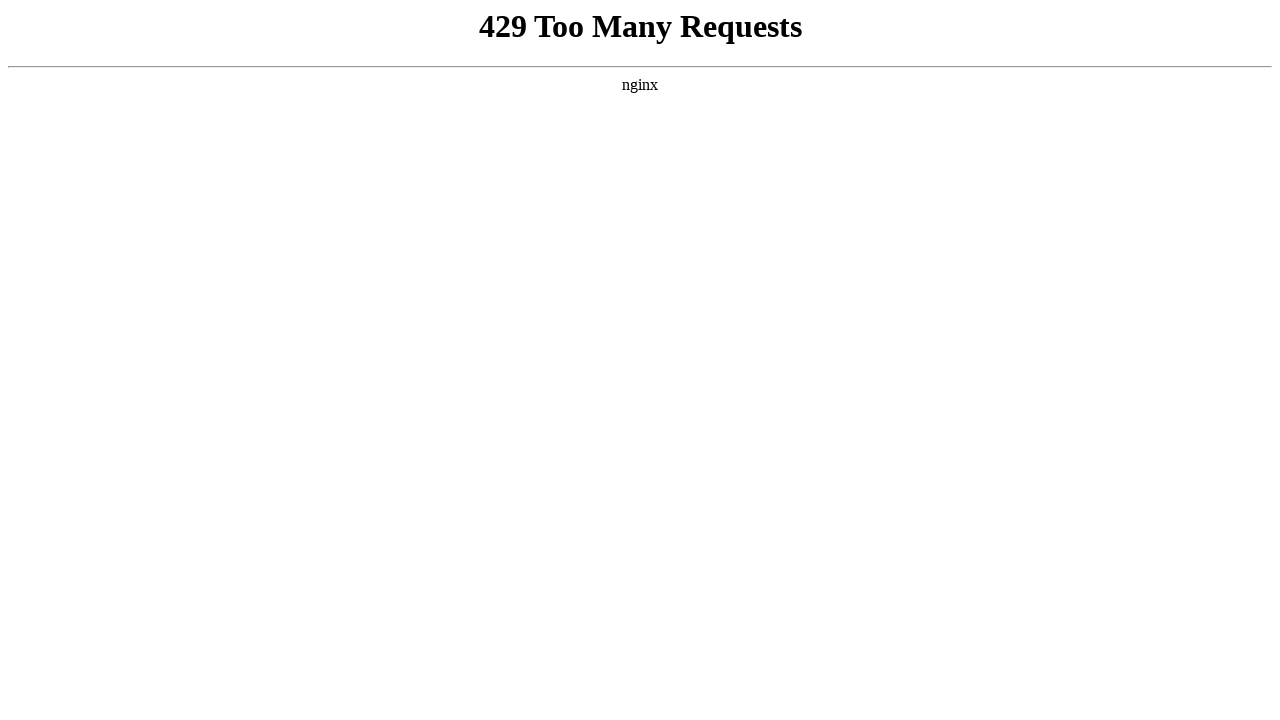

Verified body element exists on page https://blueskypit.com/tag/air-service
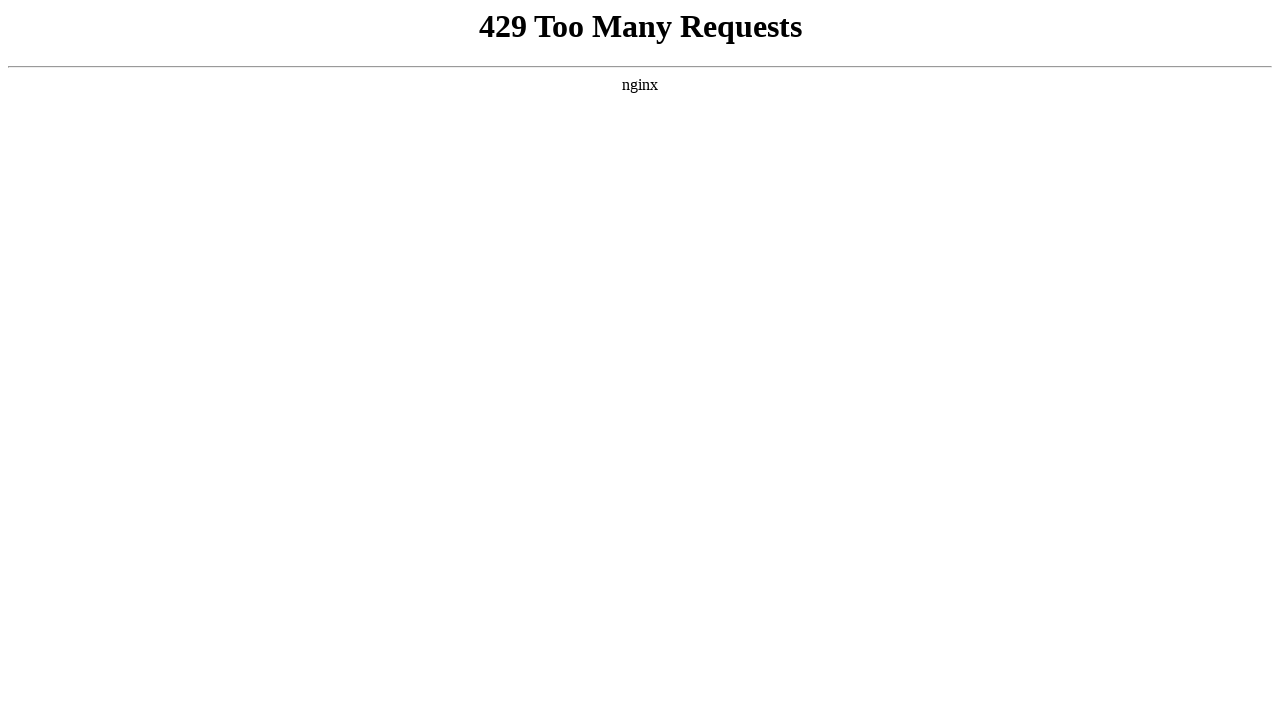

Navigated to https://flypittsburgh.com/acaa-corporate/our-story/awards-recognition/
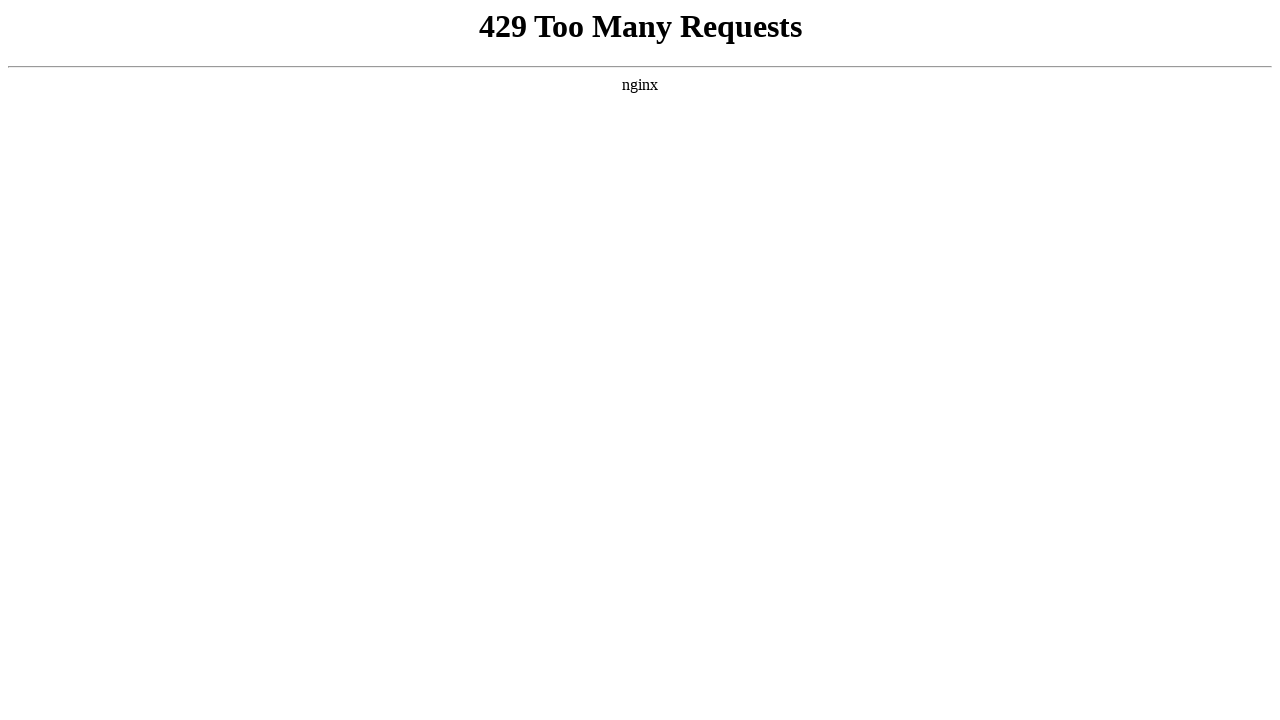

Waited 2000ms for page content to load at https://flypittsburgh.com/acaa-corporate/our-story/awards-recognition/
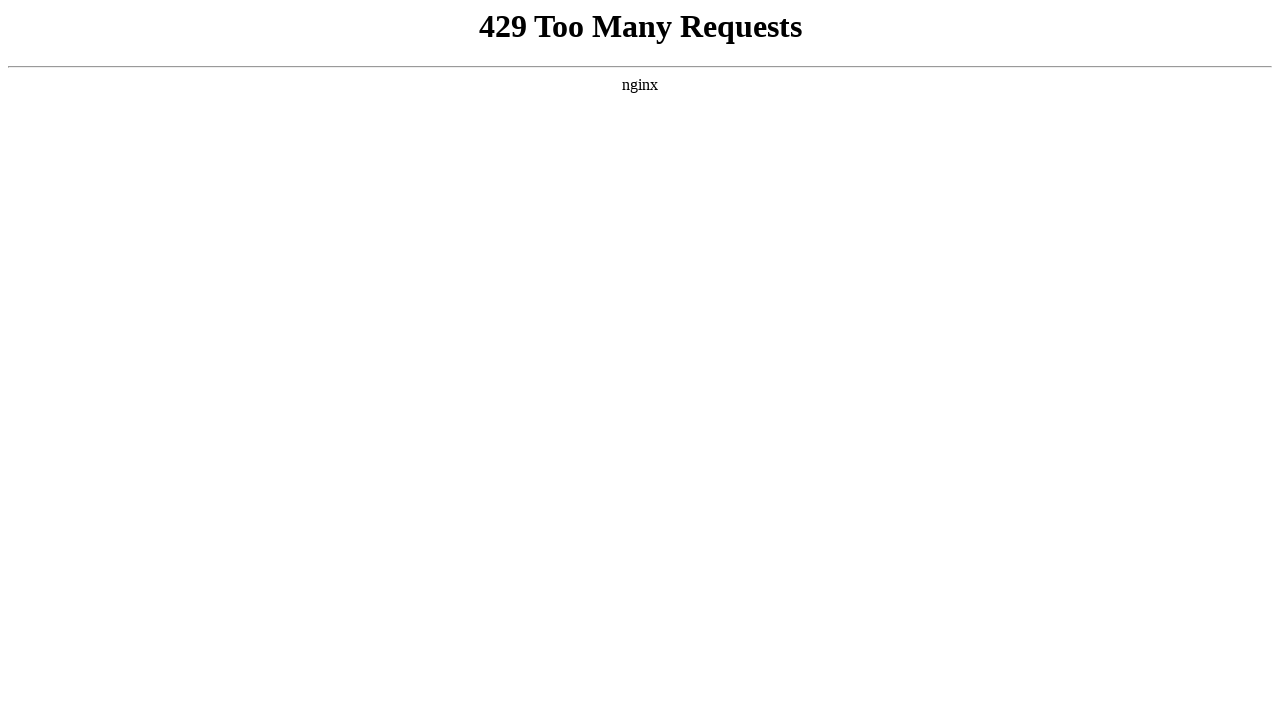

Verified body element exists on page https://flypittsburgh.com/acaa-corporate/our-story/awards-recognition/
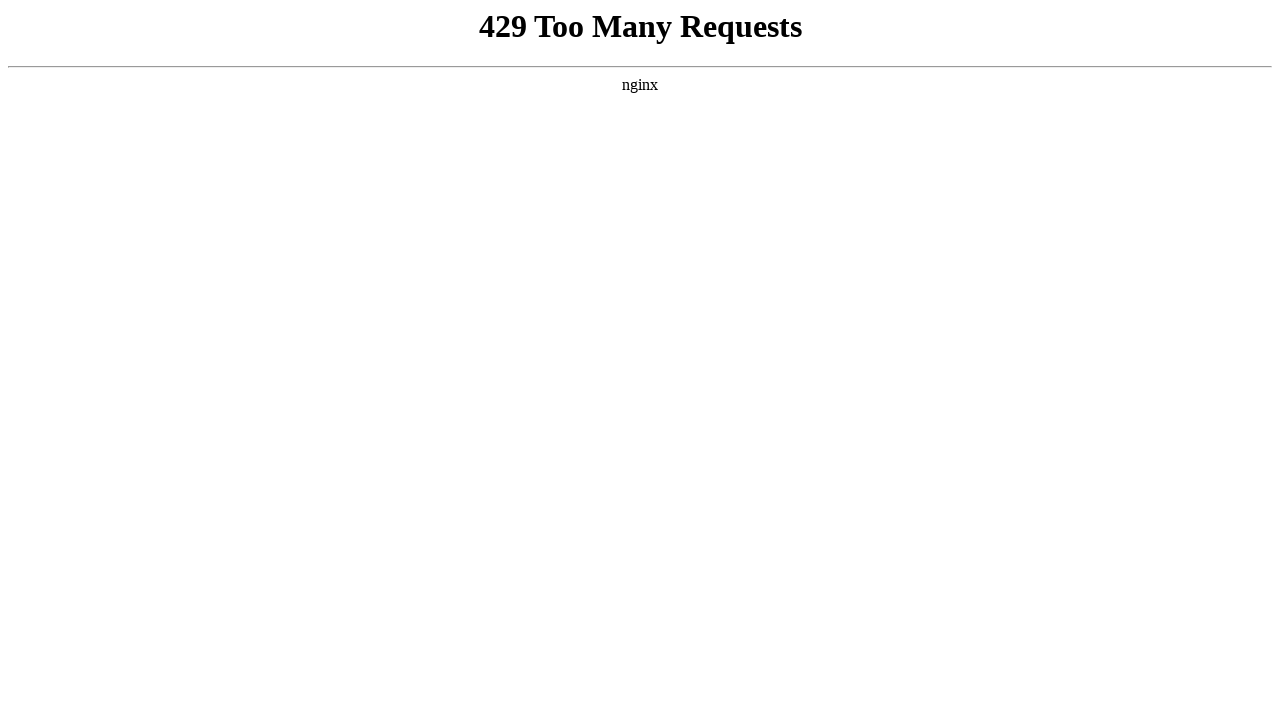

Navigated to https://blueskypit.com/all-news/
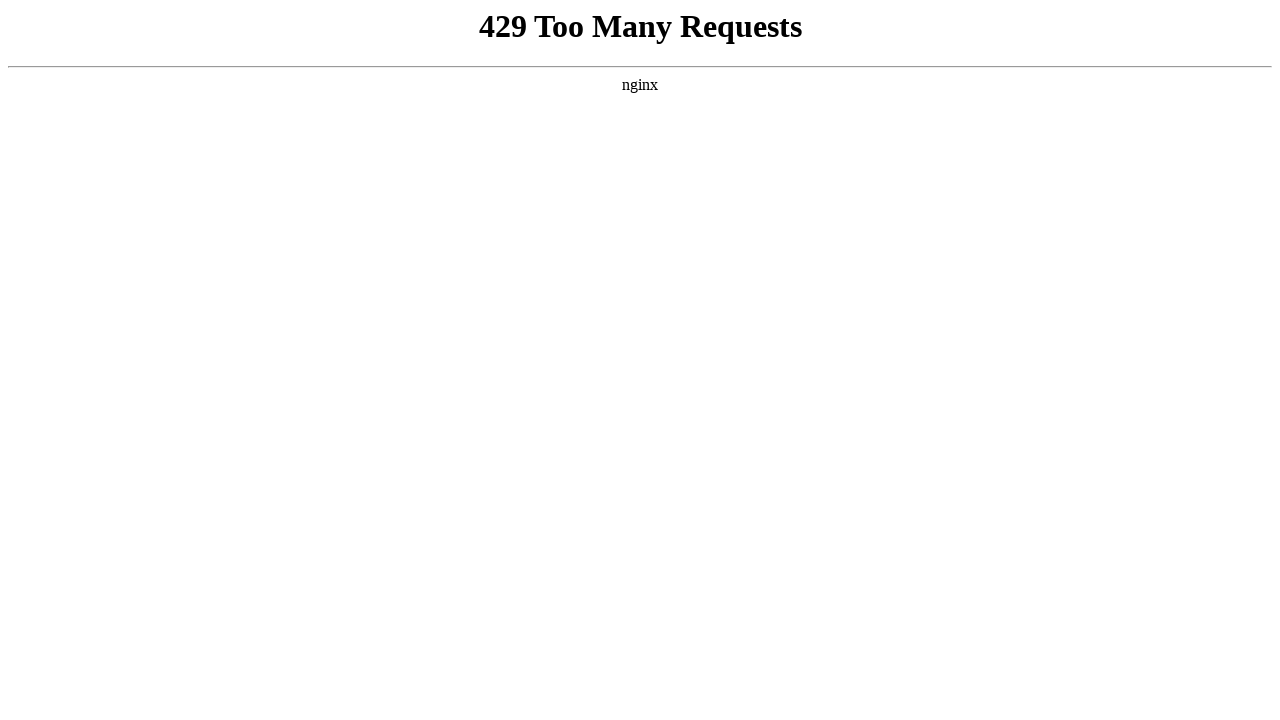

Waited 2000ms for page content to load at https://blueskypit.com/all-news/
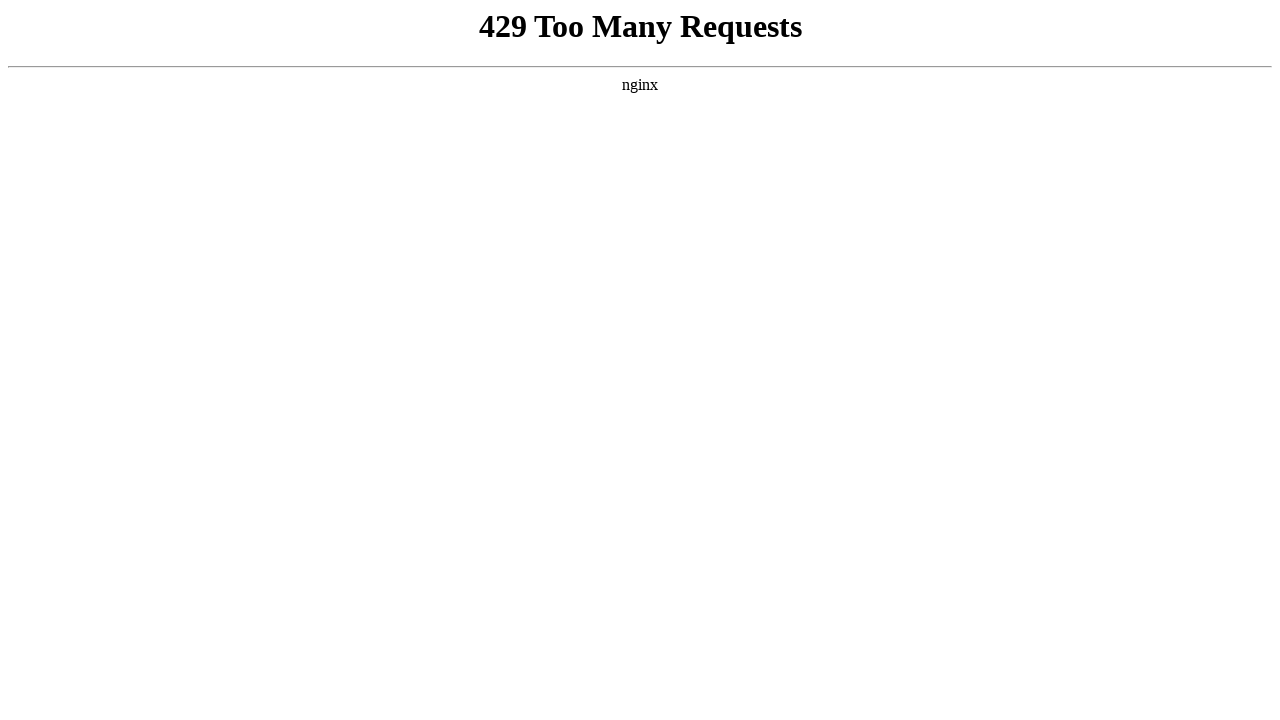

Verified body element exists on page https://blueskypit.com/all-news/
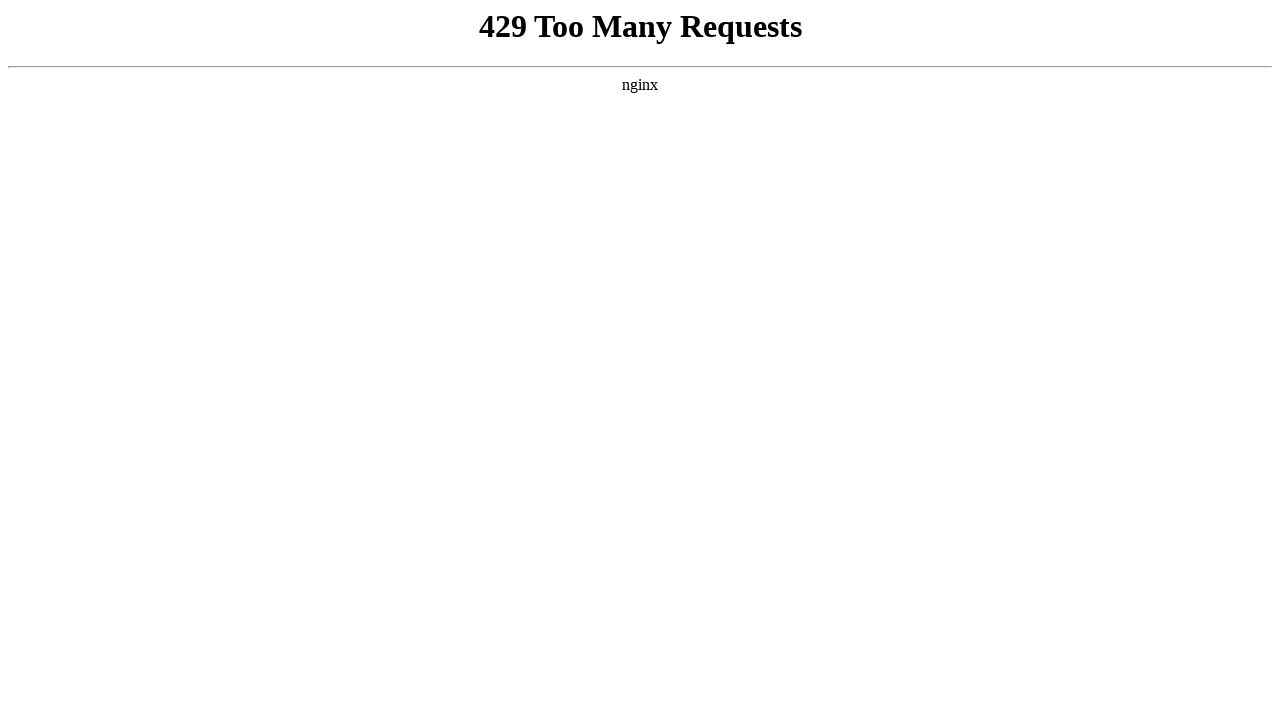

Navigated to https://blueskypit.com/category/speaking-engagements
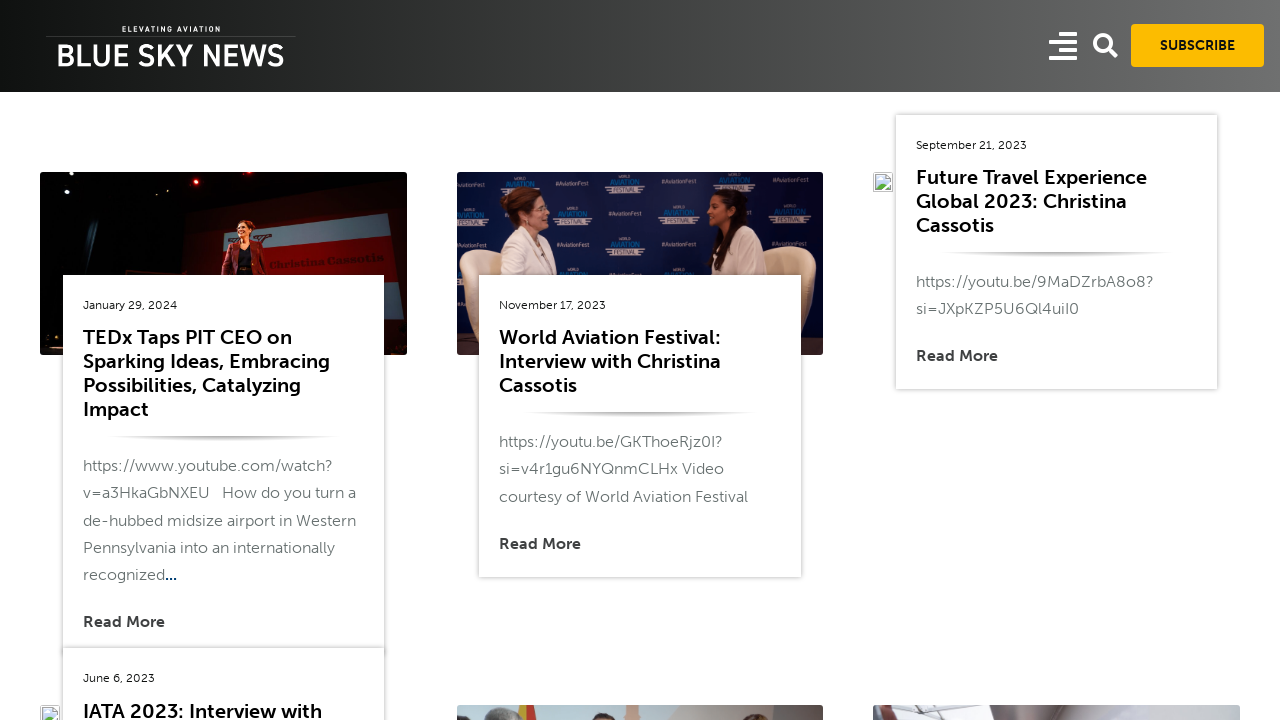

Waited 2000ms for page content to load at https://blueskypit.com/category/speaking-engagements
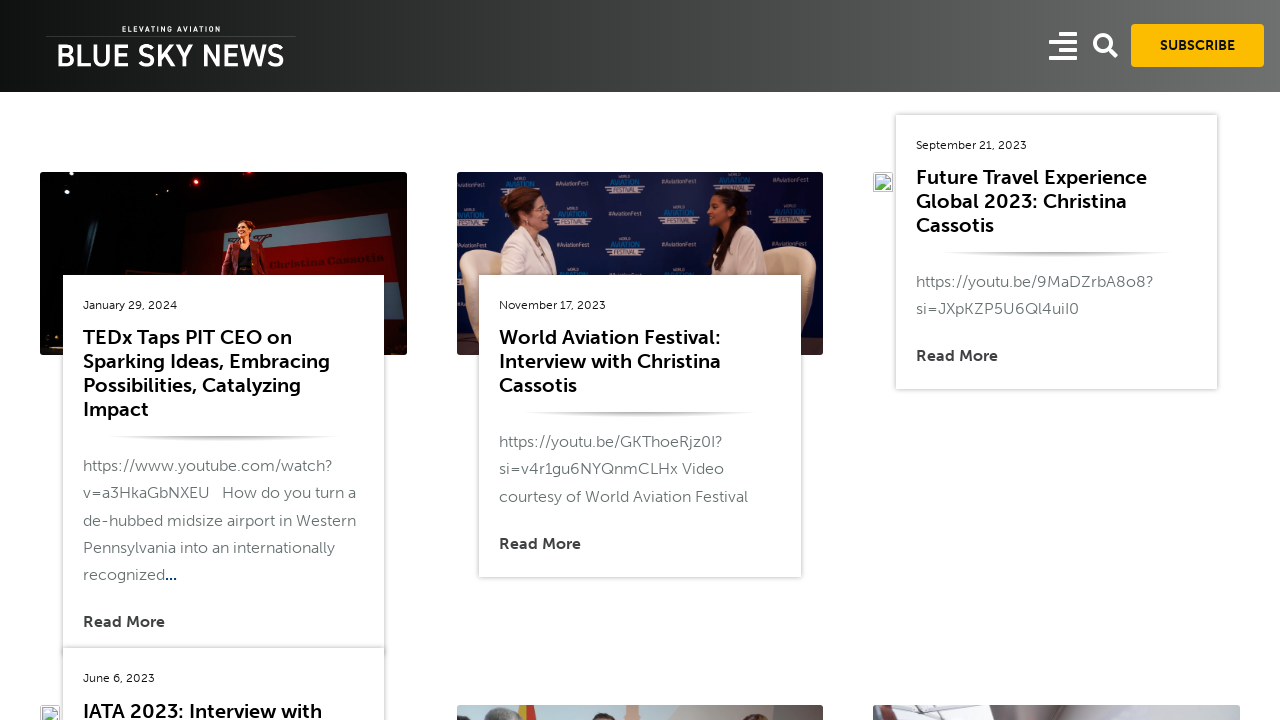

Verified body element exists on page https://blueskypit.com/category/speaking-engagements
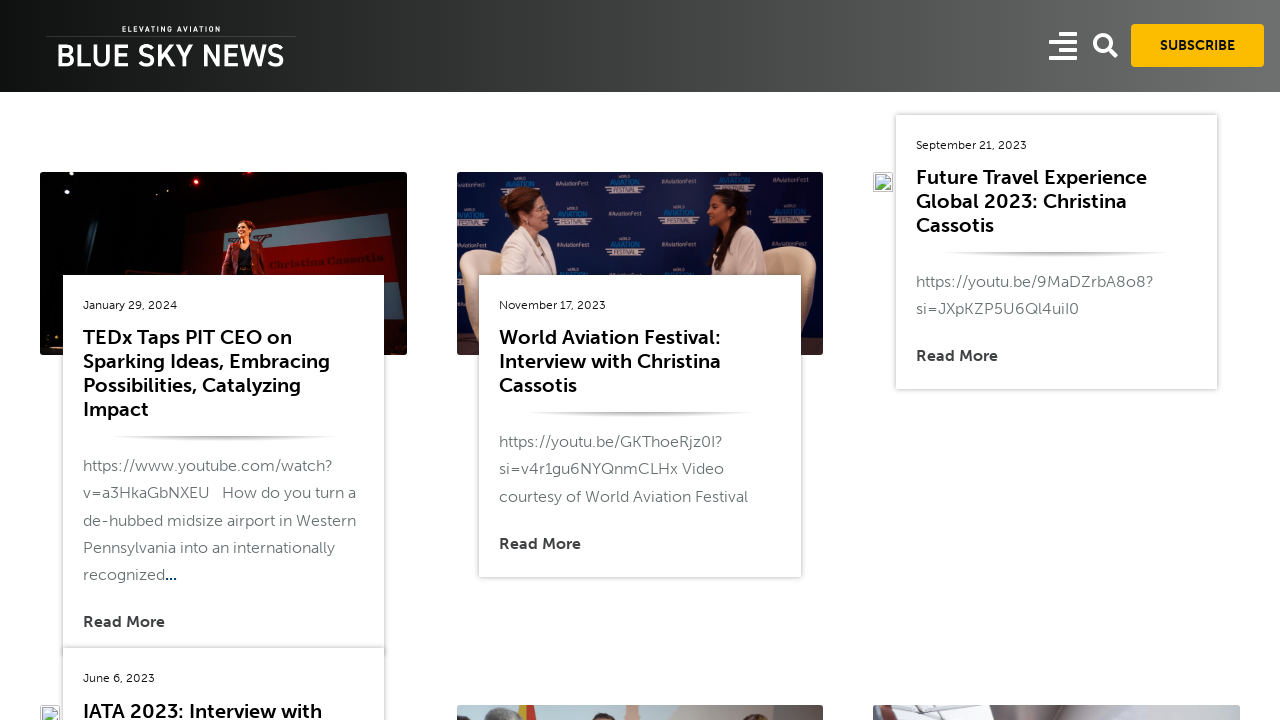

Navigated to https://flypittsburgh.com/acaa-corporate/newsroom/acaa-in-the-news/
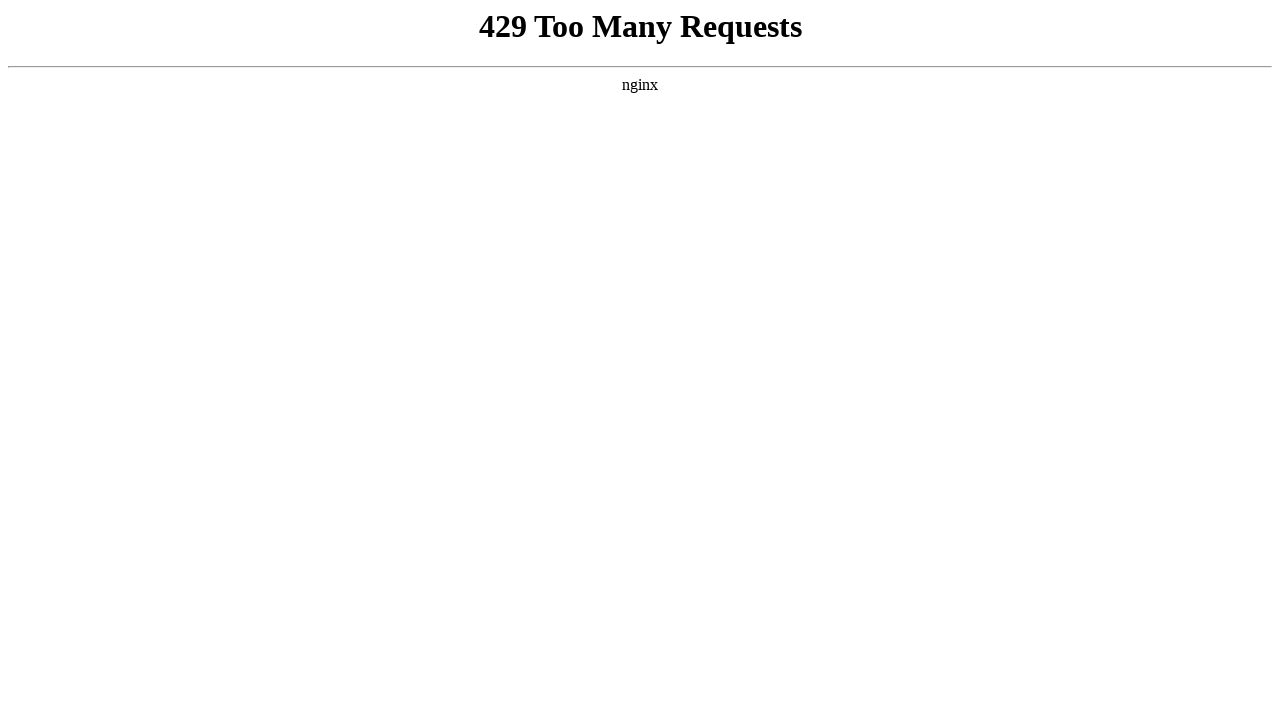

Waited 2000ms for page content to load at https://flypittsburgh.com/acaa-corporate/newsroom/acaa-in-the-news/
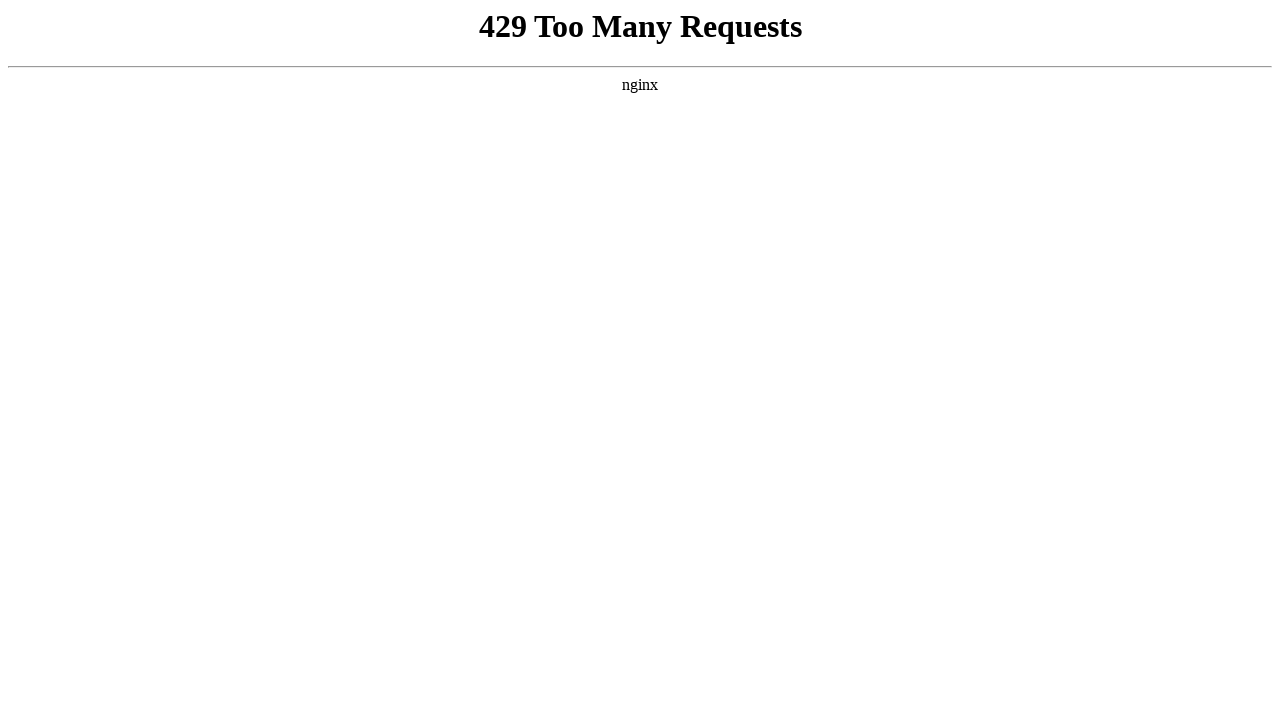

Verified body element exists on page https://flypittsburgh.com/acaa-corporate/newsroom/acaa-in-the-news/
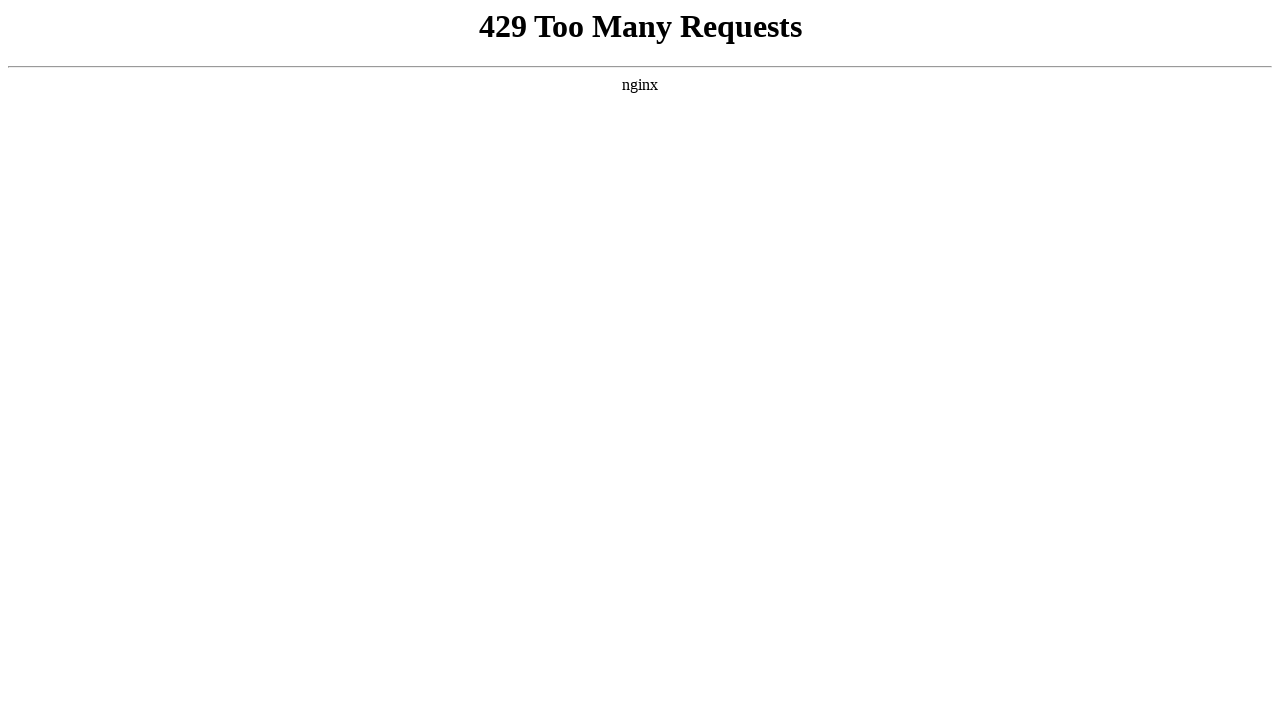

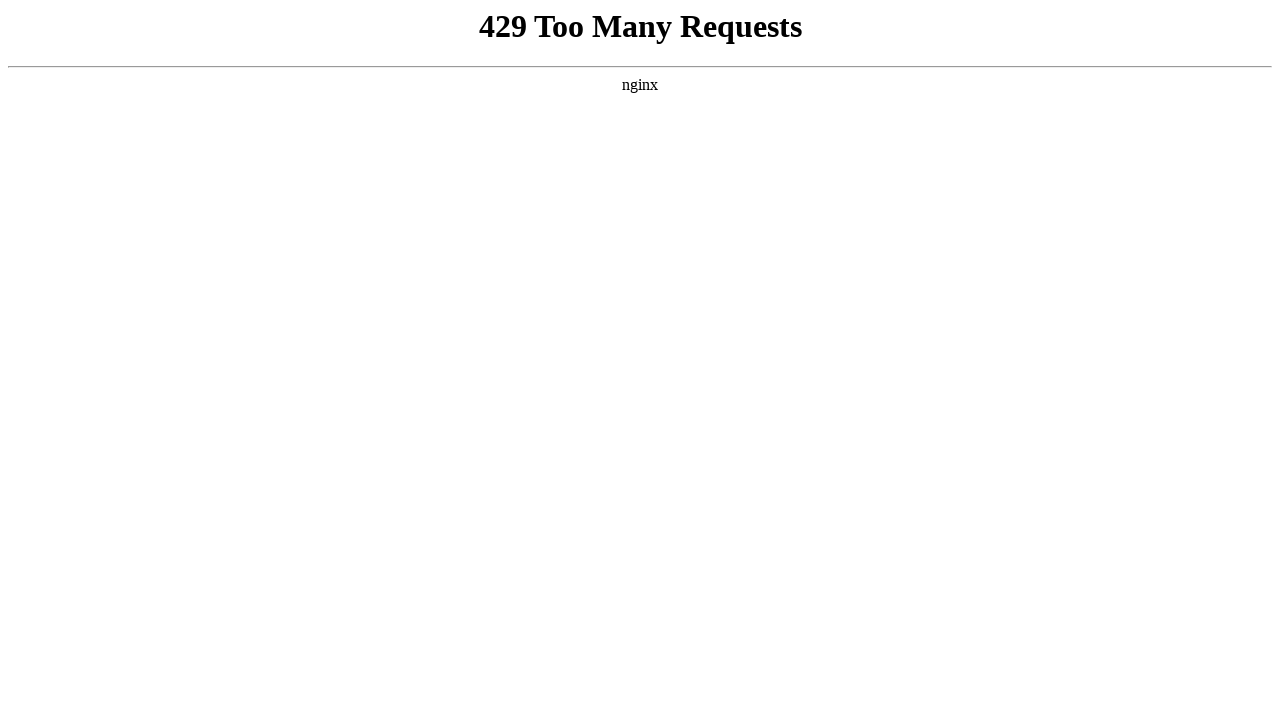